Checks for the Subscribe section heading on the home page

Starting URL: https://study-brew.vercel.app

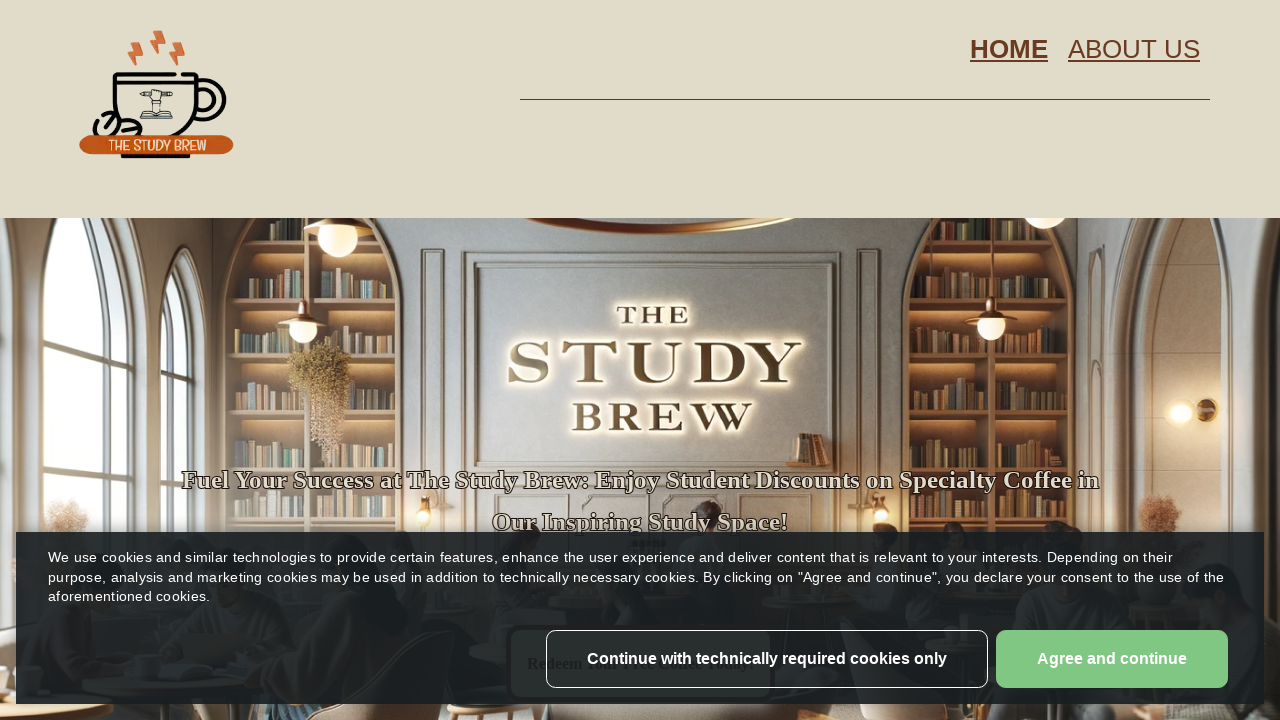

Navigated to Study Brew home page
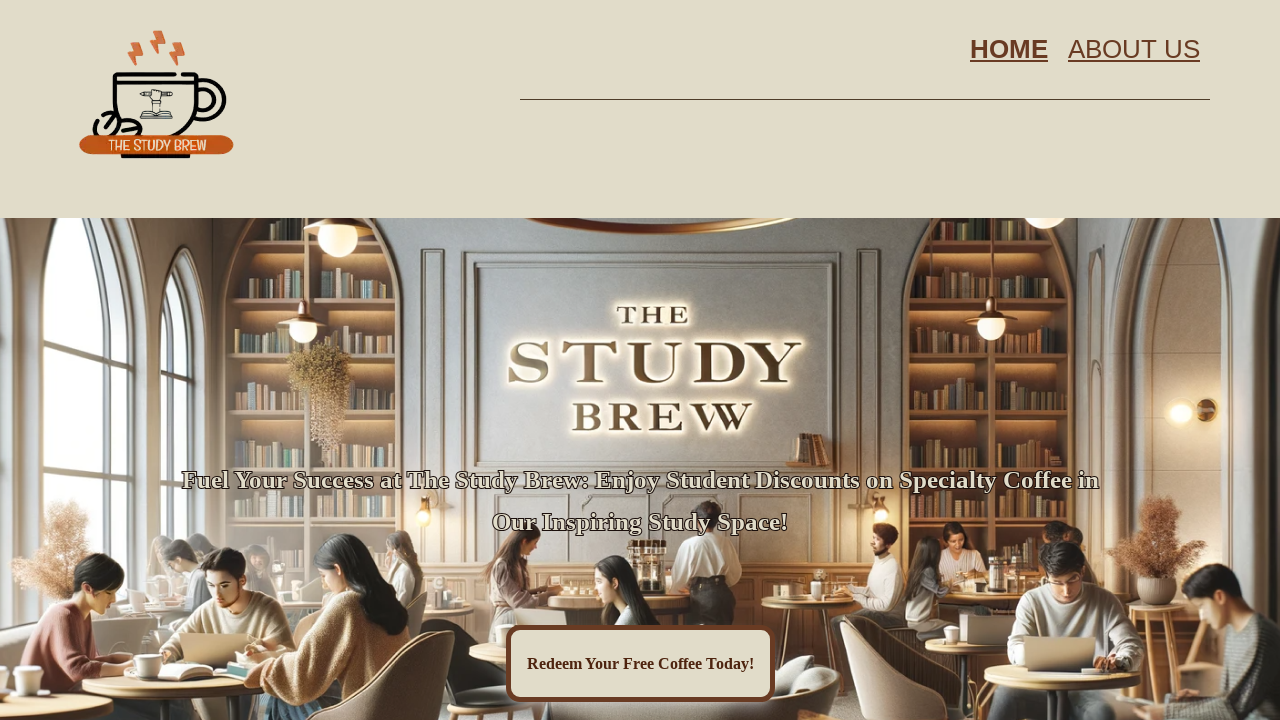

Located all h1 elements on the page
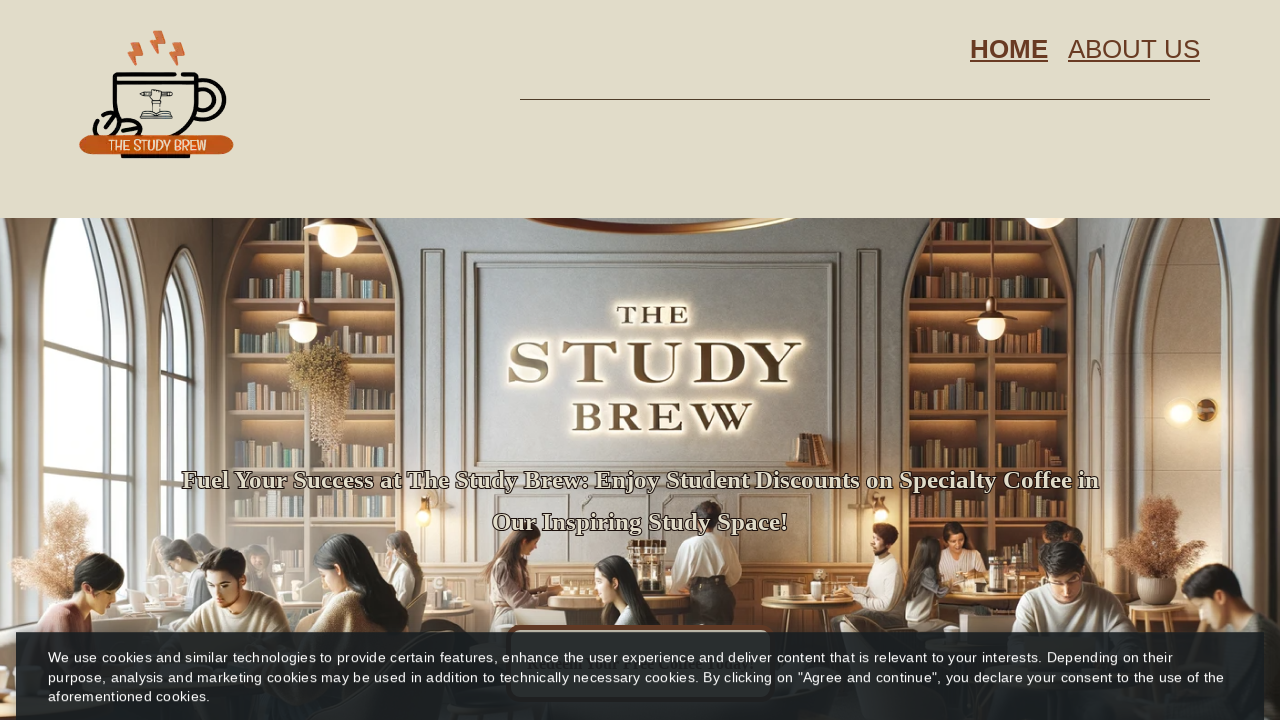

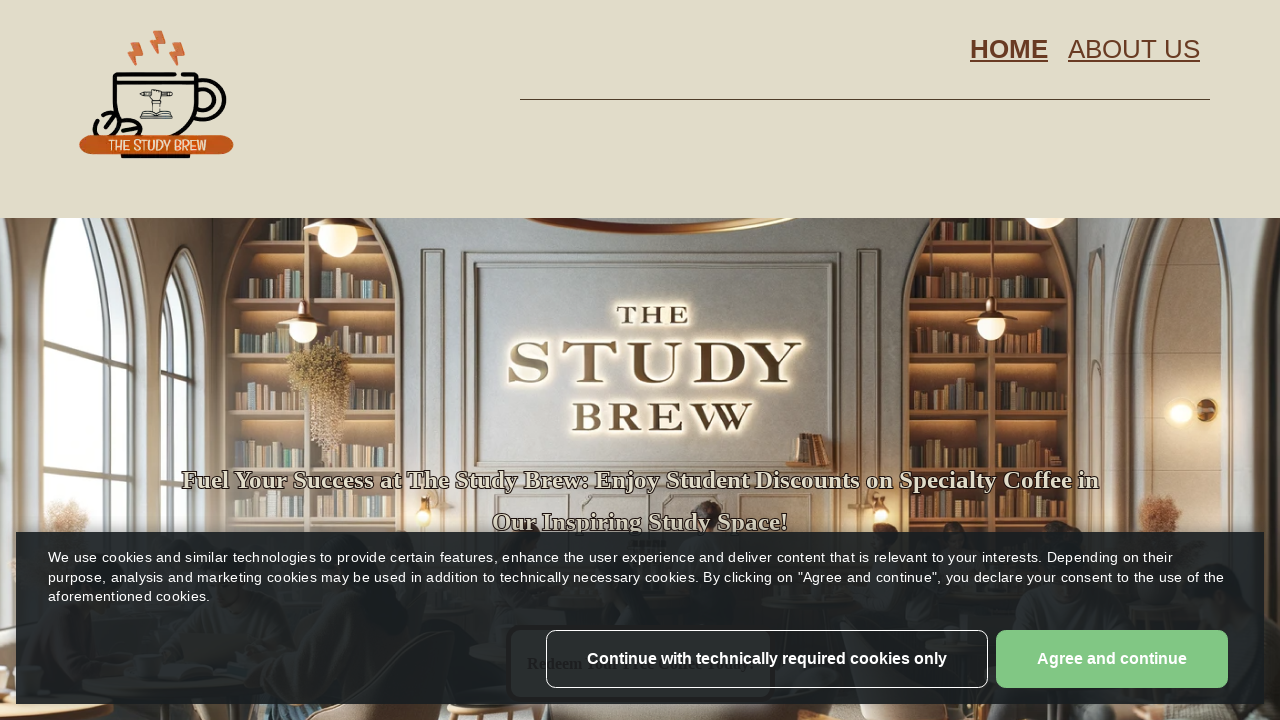